Tests a signup/contact form by filling in first name, last name, and email fields, then submitting the form by pressing Enter

Starting URL: http://secure-retreat-92358.herokuapp.com/

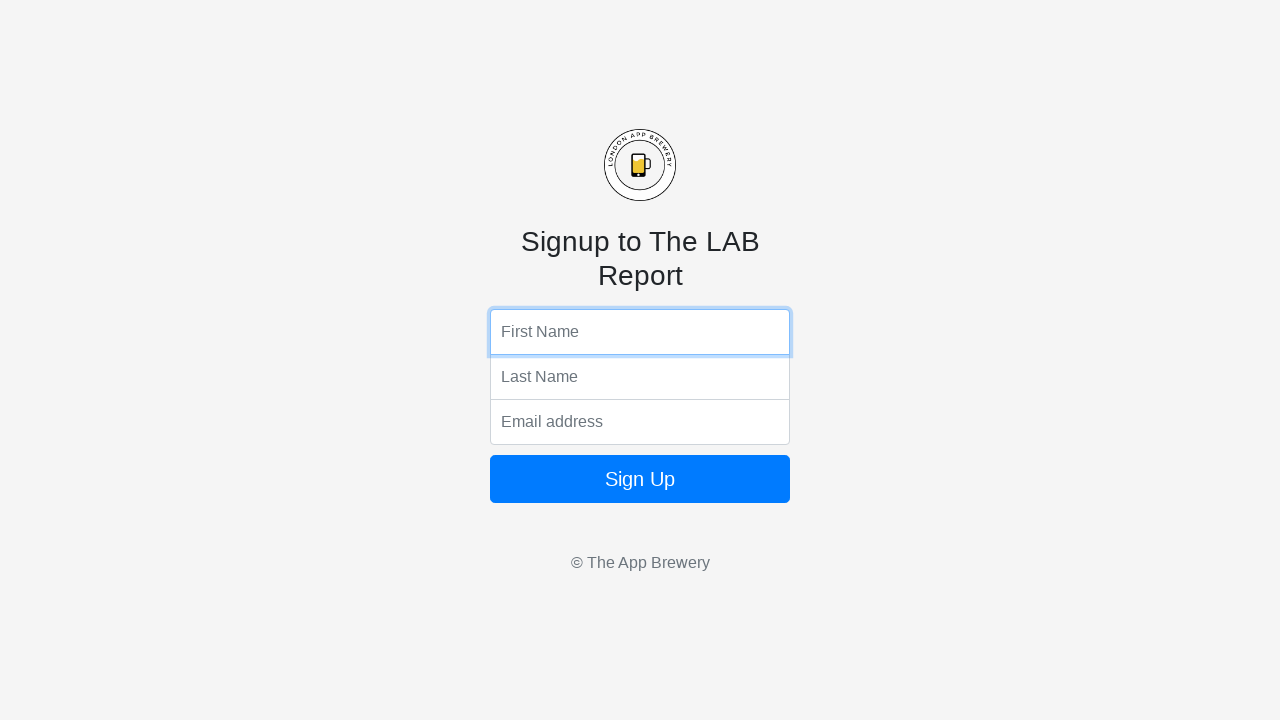

Filled first name field with 'Marcus' on input[name='fName']
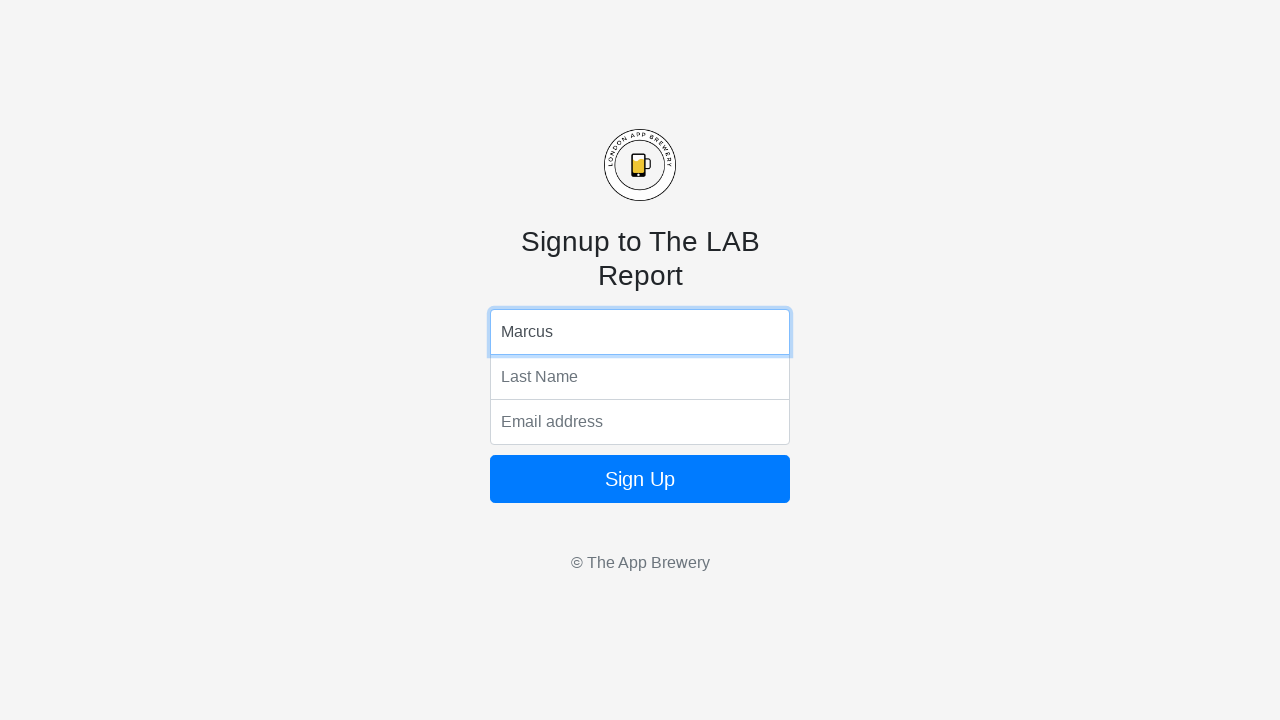

Filled last name field with 'Thompson' on input[name='lName']
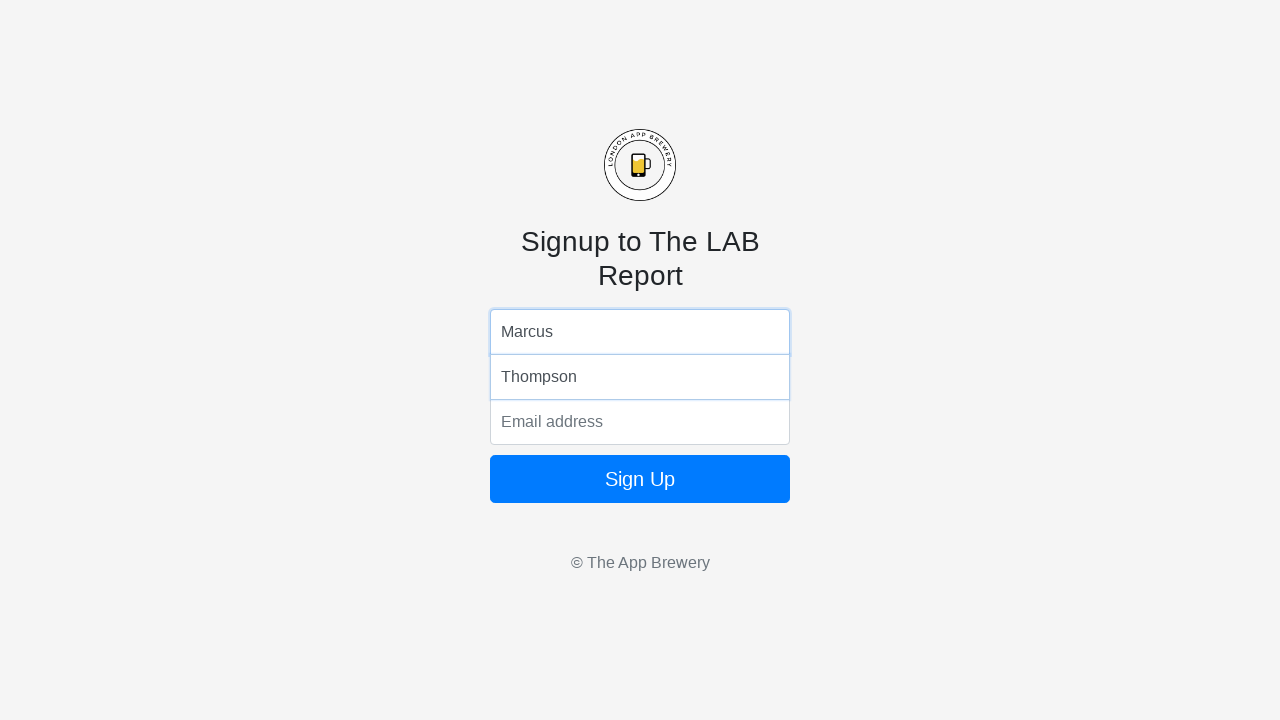

Filled email field with 'marcus.thompson@testmail.com' on input[name='email']
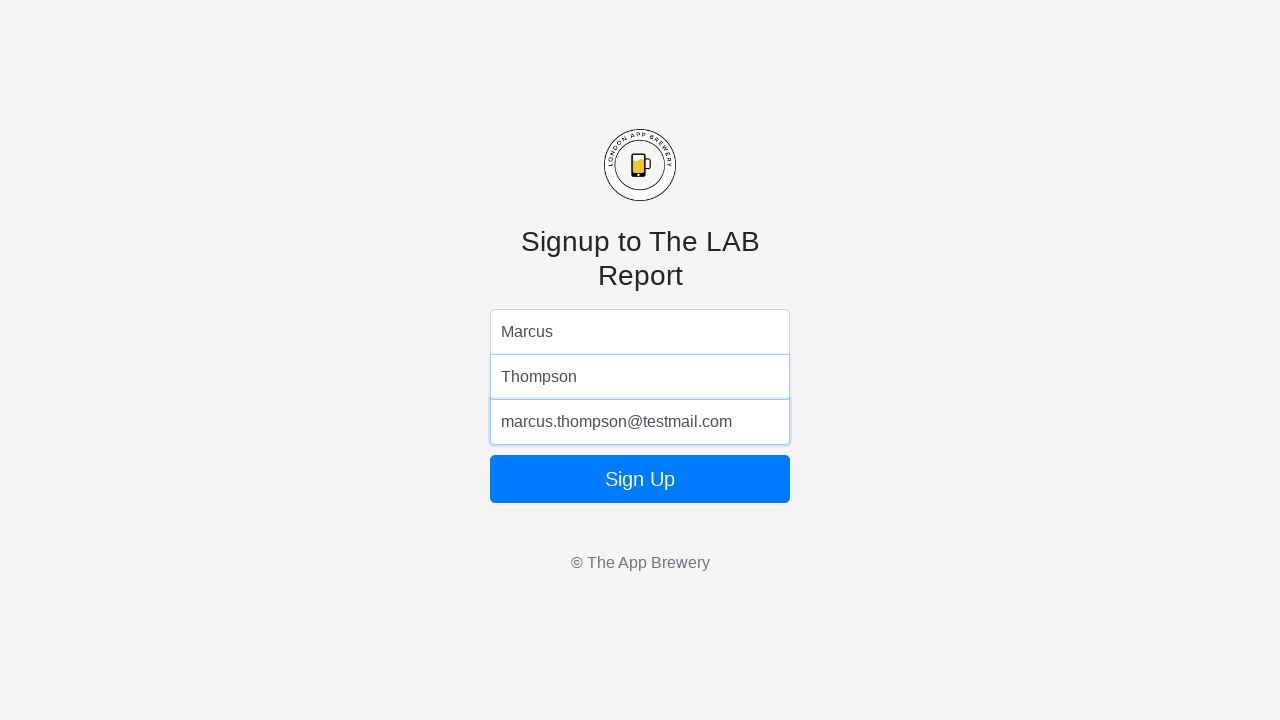

Submitted form by pressing Enter on email field on input[name='email']
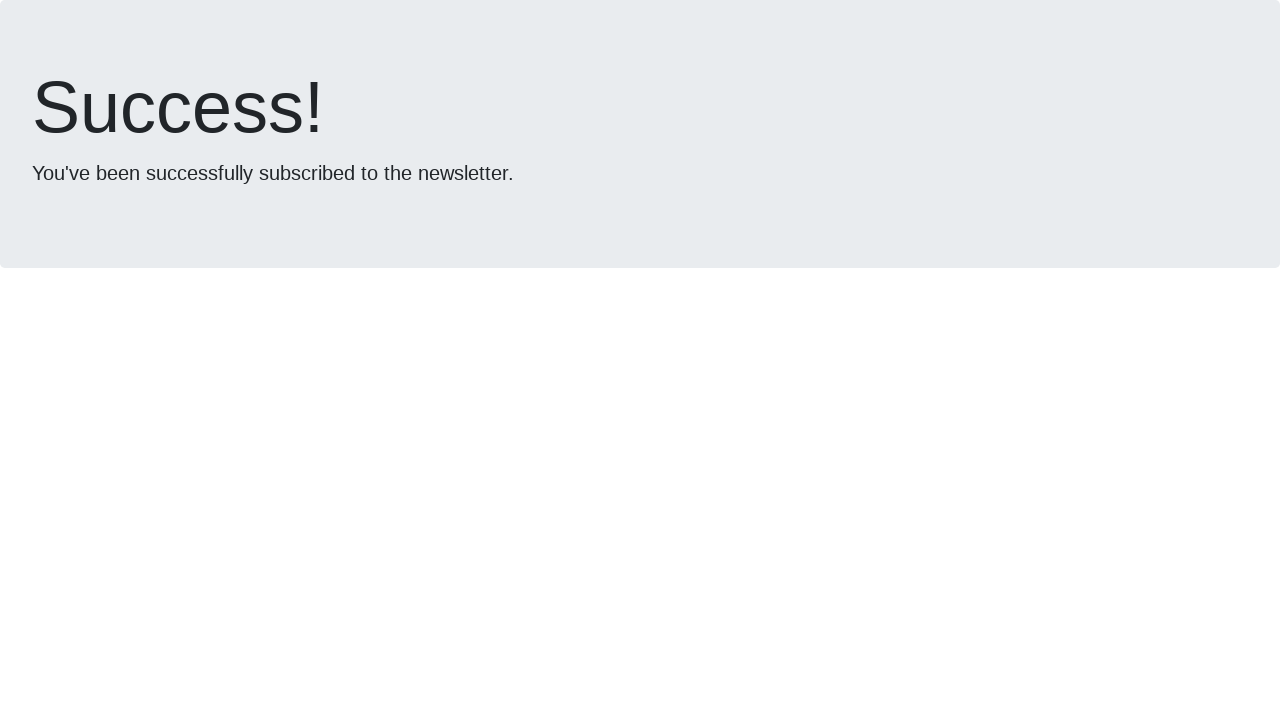

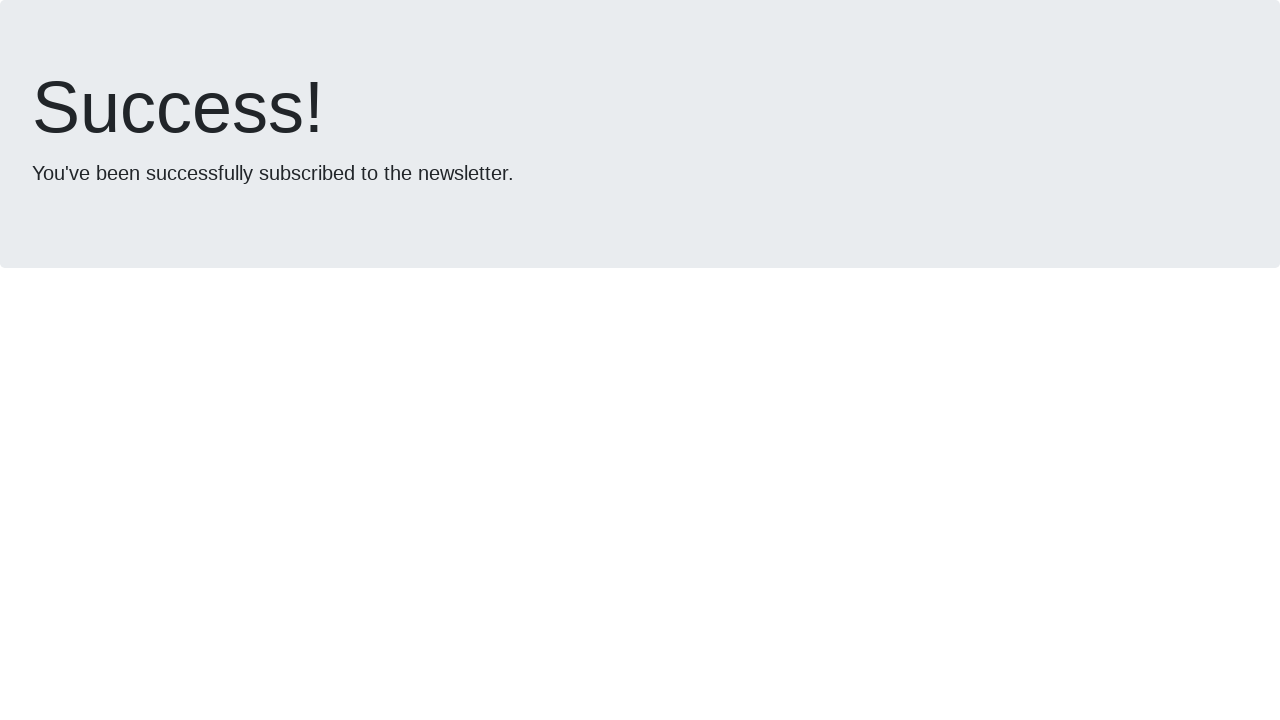